Tests browser navigation by first loading a text comparison tool website, then navigating to a dummy ticket service website for visa applications.

Starting URL: https://text-compare.com/

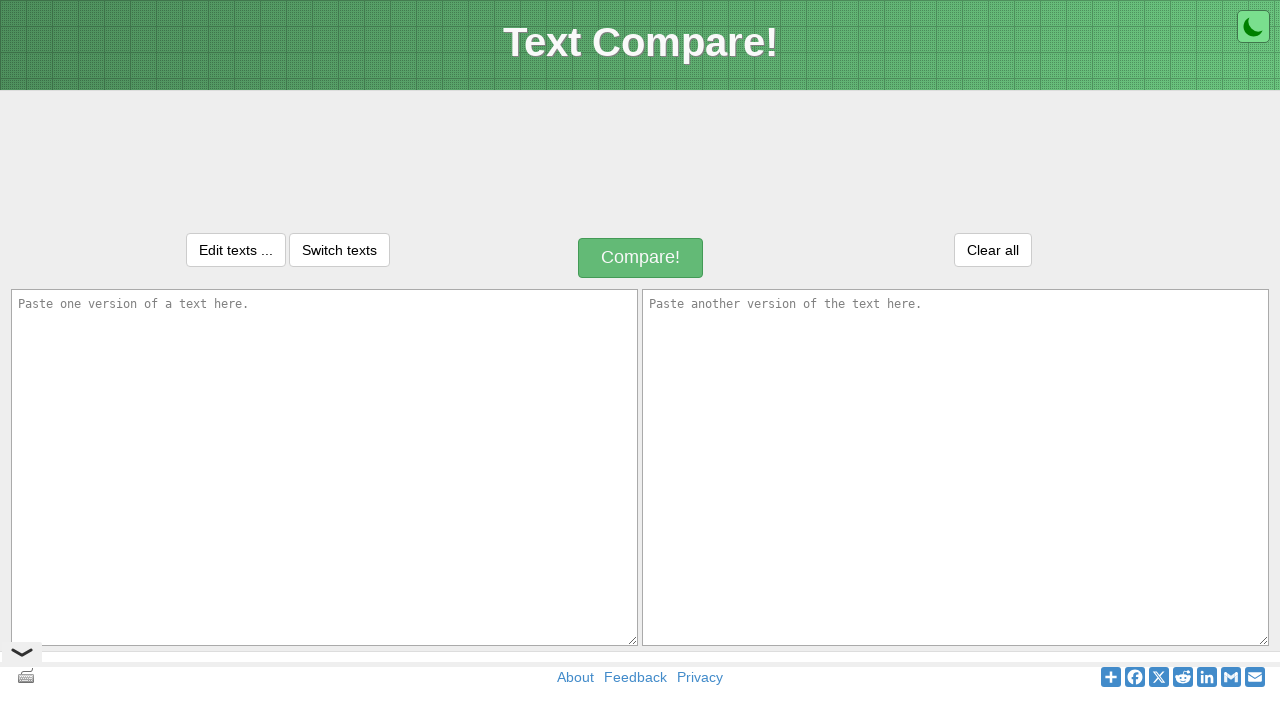

Navigated to dummy ticket service website for visa applications
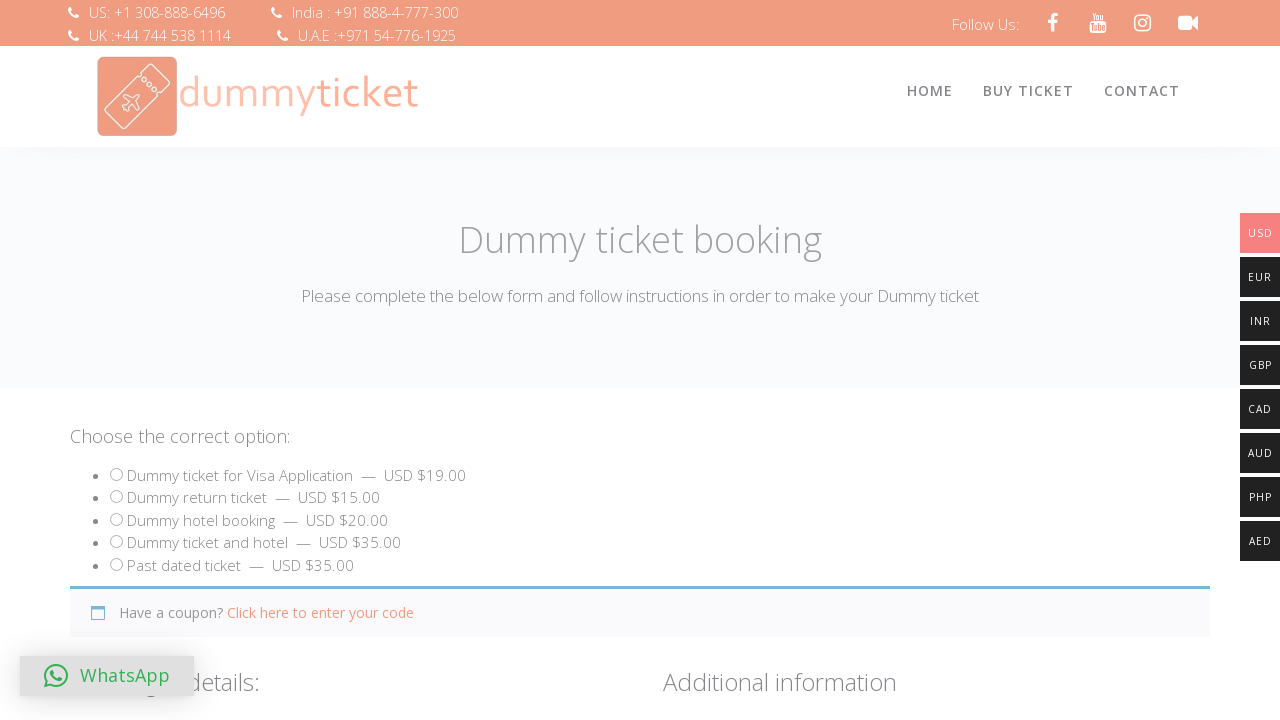

Waited for page to load (domcontentloaded state reached)
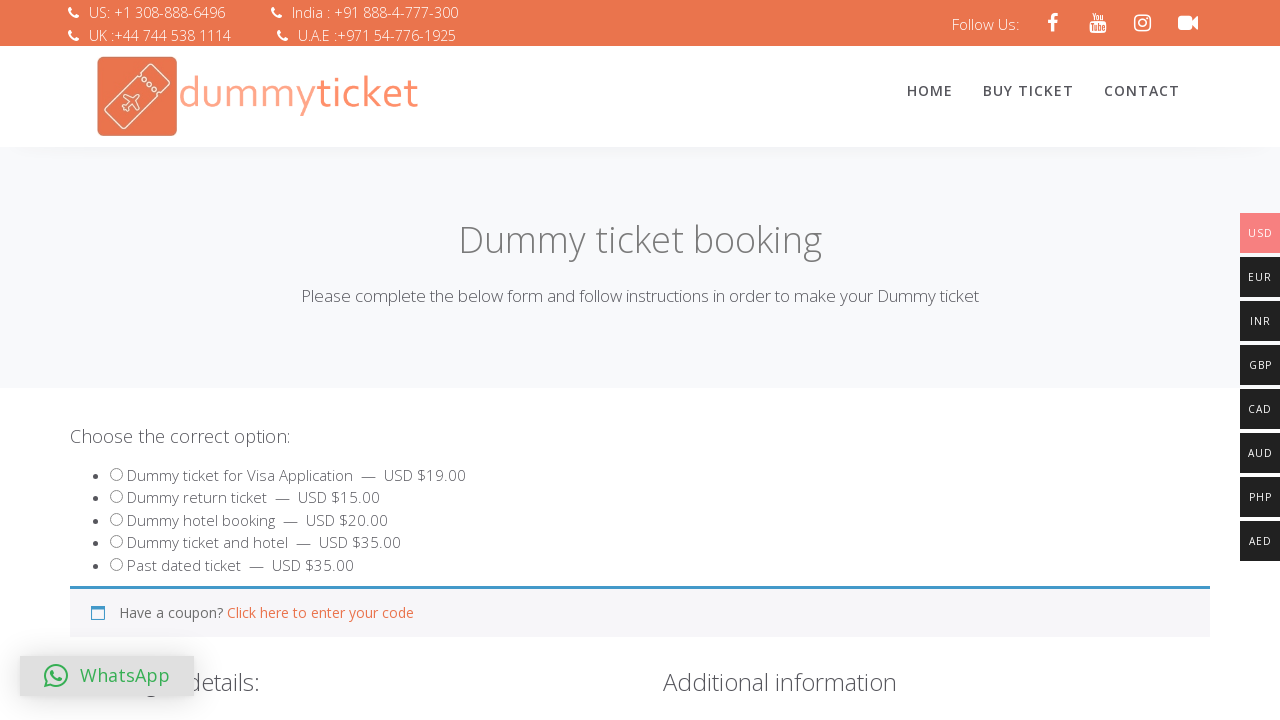

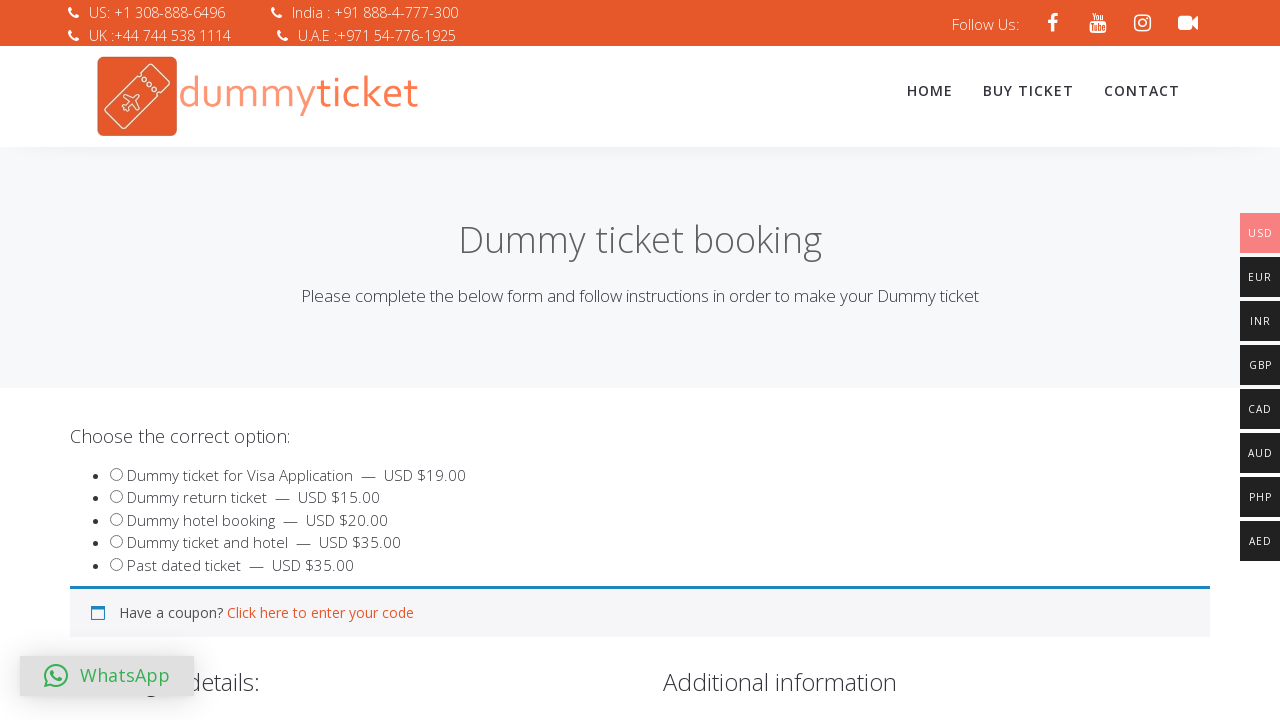